Tests jQuery UI drag and drop functionality by dragging an element and dropping it onto a target area

Starting URL: https://jqueryui.com/droppable/

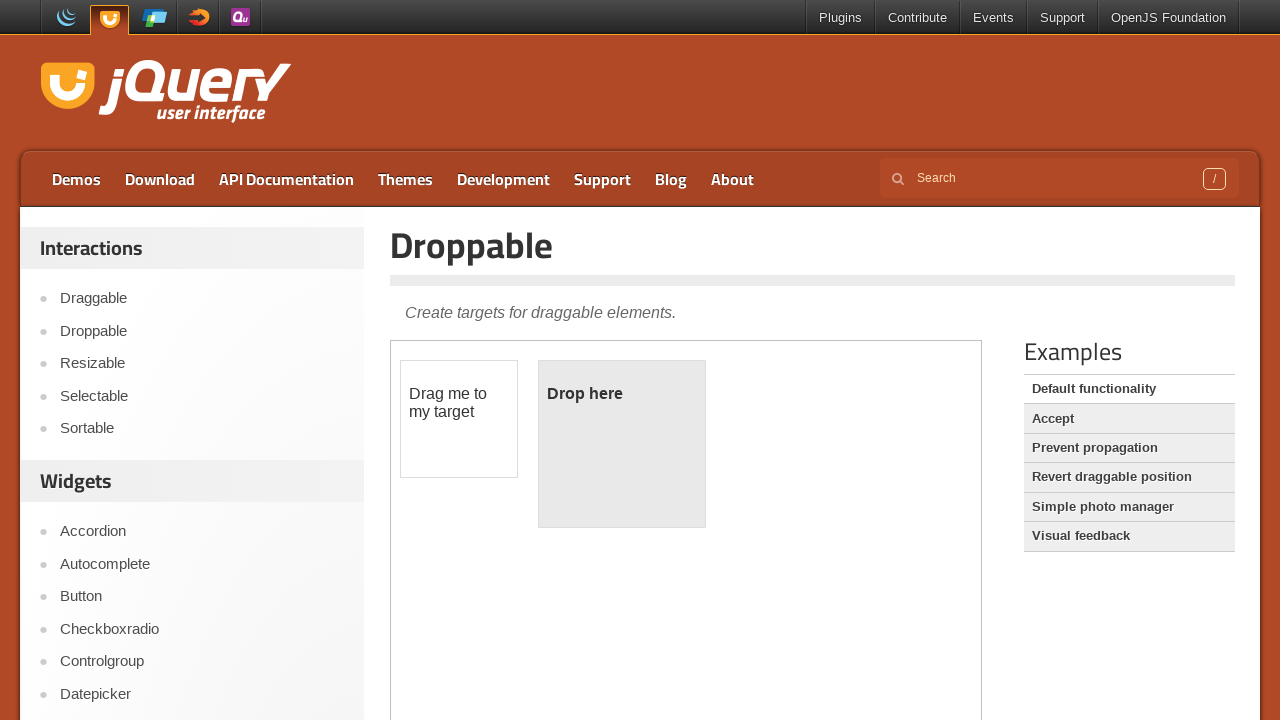

Located the demo-frame iframe containing droppable elements
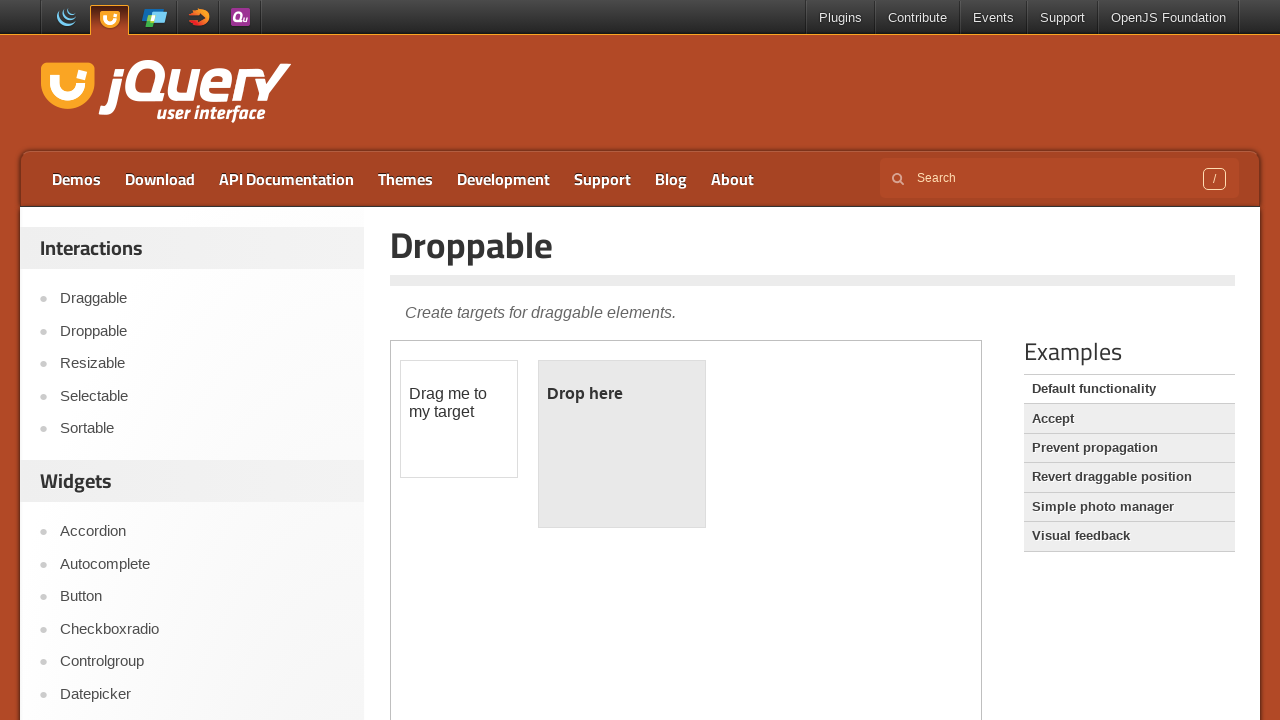

Located the draggable element with id 'draggable'
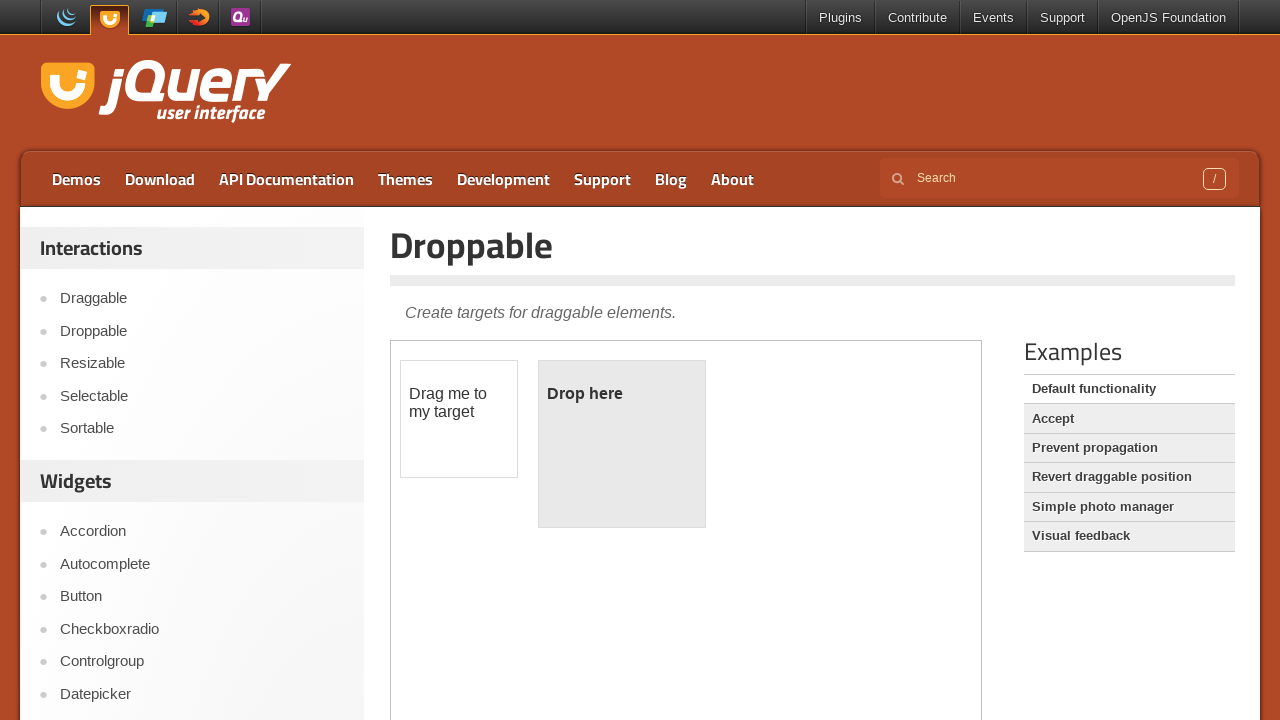

Located the droppable target element with id 'droppable'
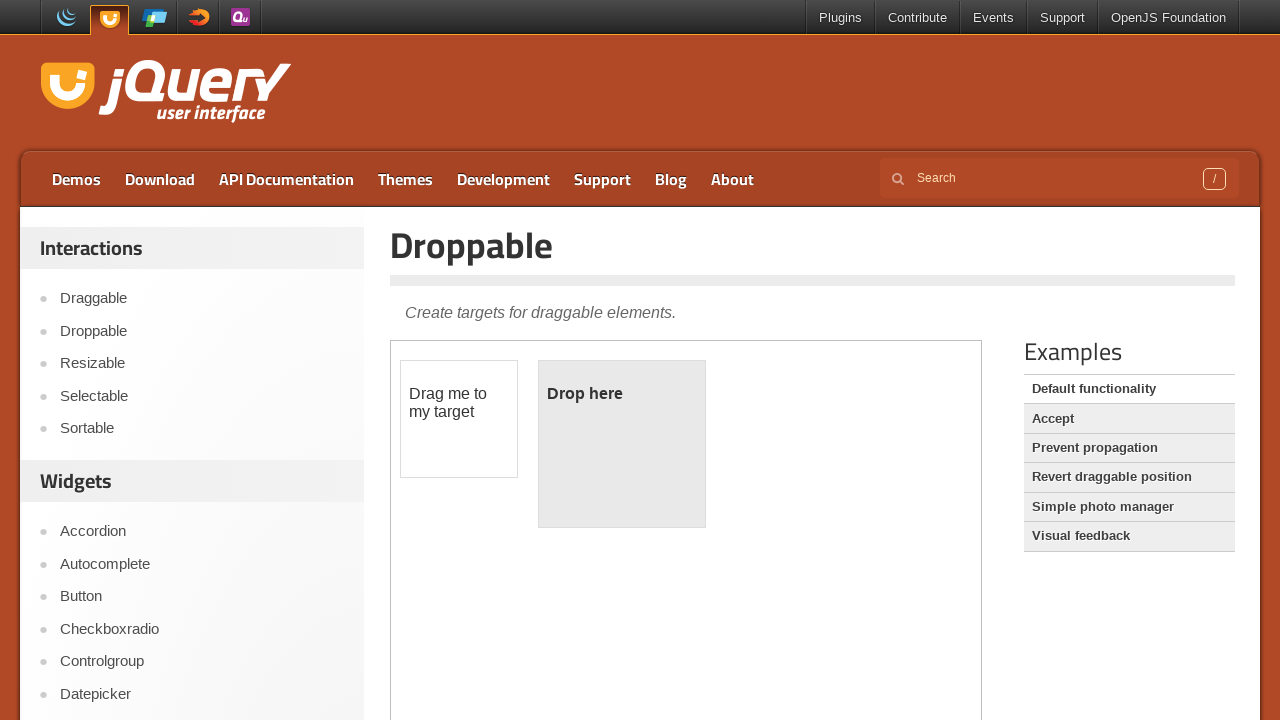

Successfully dragged the draggable element and dropped it onto the droppable target at (622, 444)
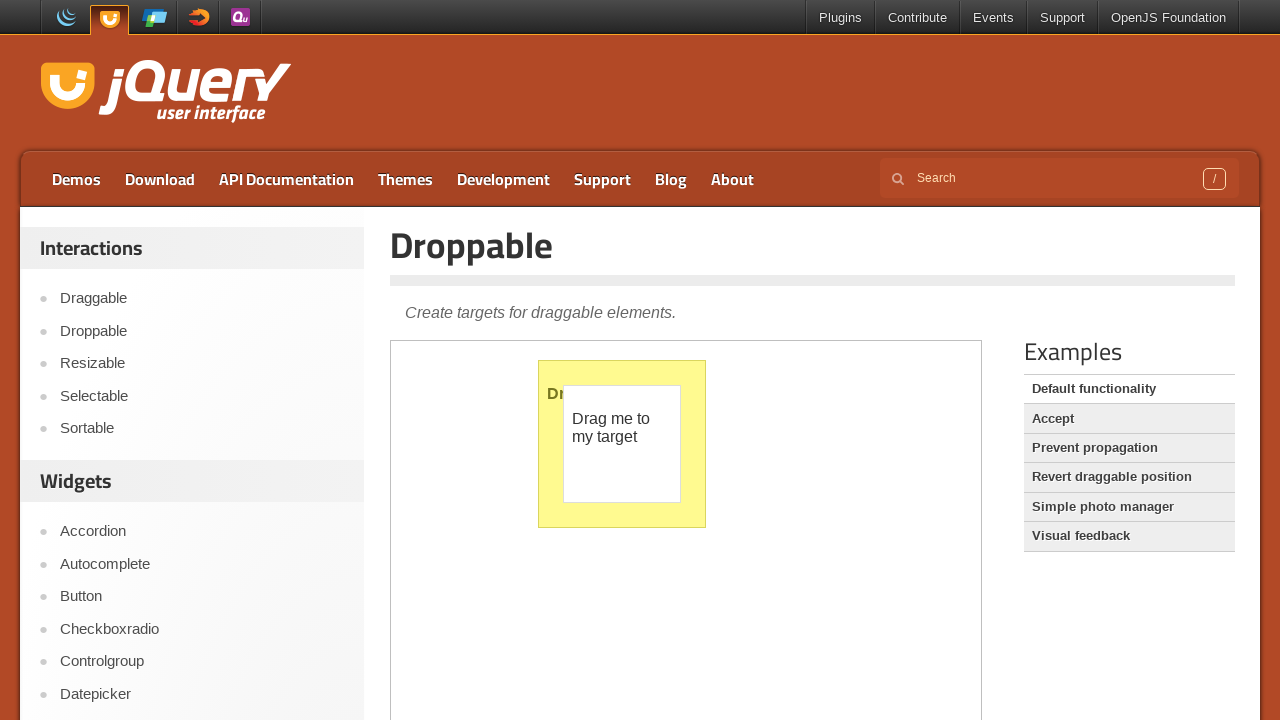

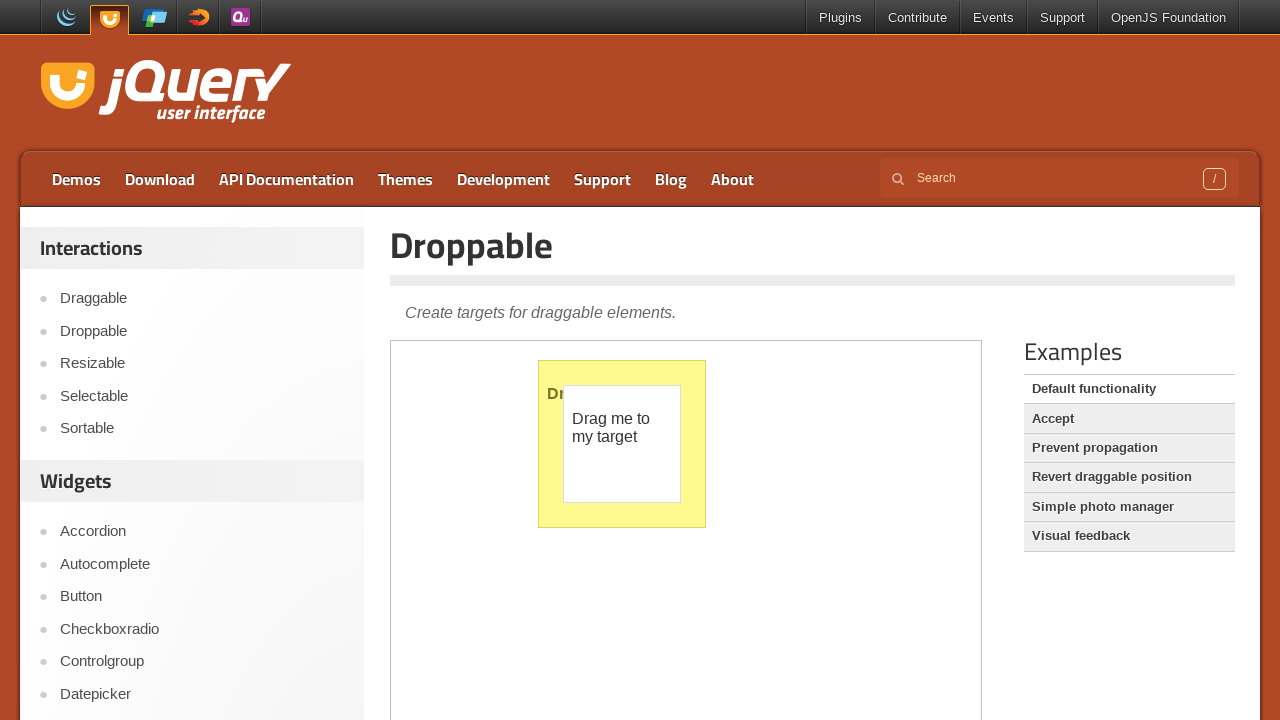